Tests adding three specific items (Cucumber, Cauliflower, and Potato) to the shopping cart on an e-commerce practice site

Starting URL: https://rahulshettyacademy.com/seleniumPractise/#/

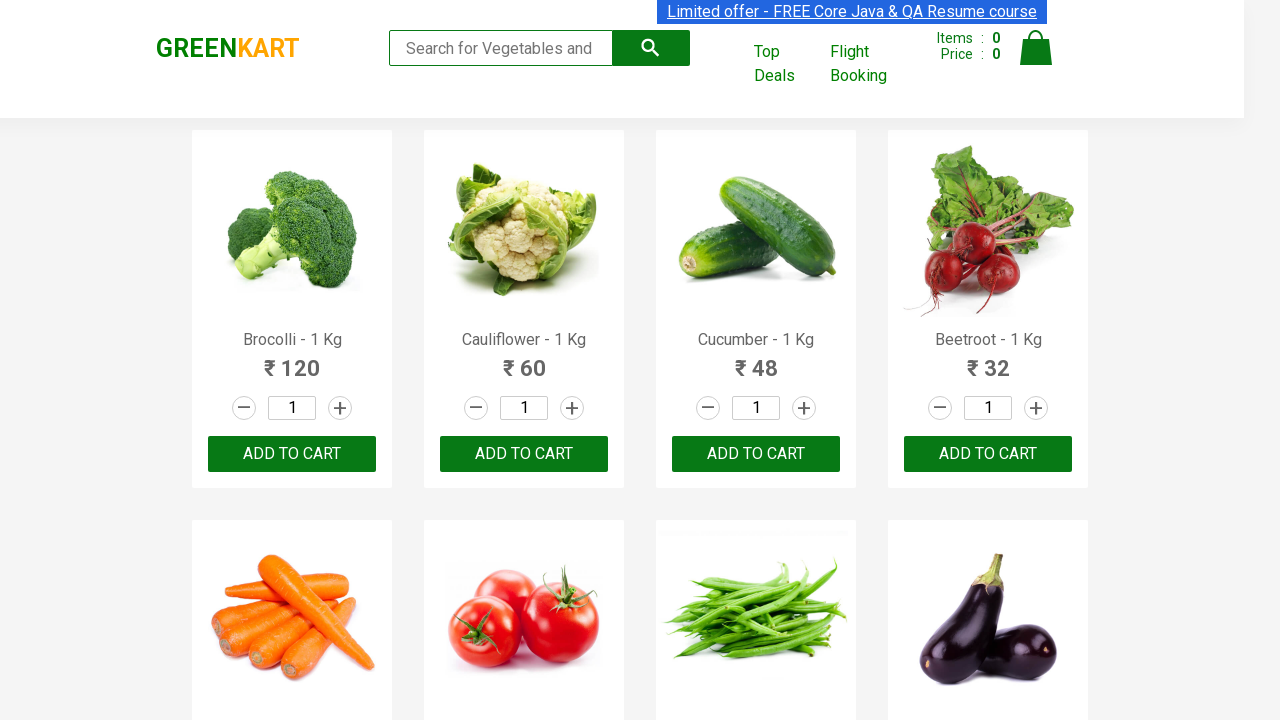

Waited for product elements to load on the e-commerce practice site
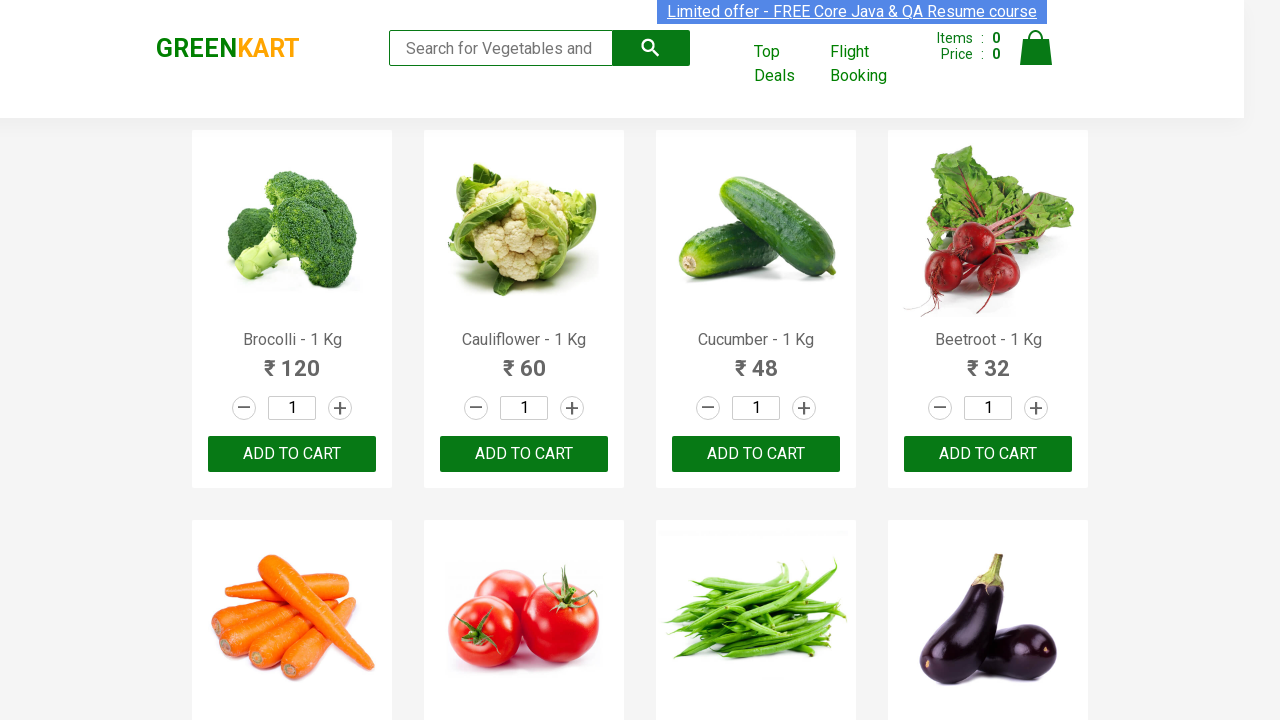

Added Cucumber to shopping cart at (756, 454) on .product >> internal:has-text="Cucumber"i >> internal:role=button[name="ADD TO C
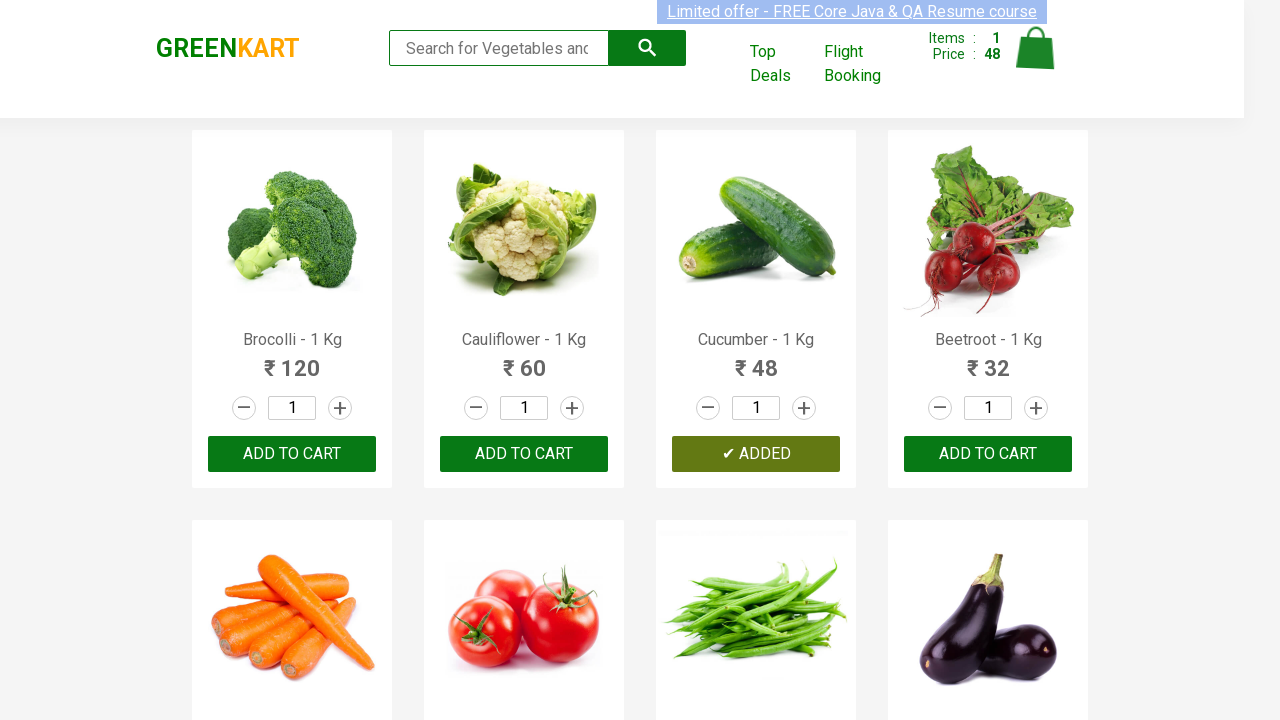

Added Cauliflower to shopping cart at (524, 454) on .product >> internal:has-text="Cauliflower"i >> internal:role=button[name="ADD T
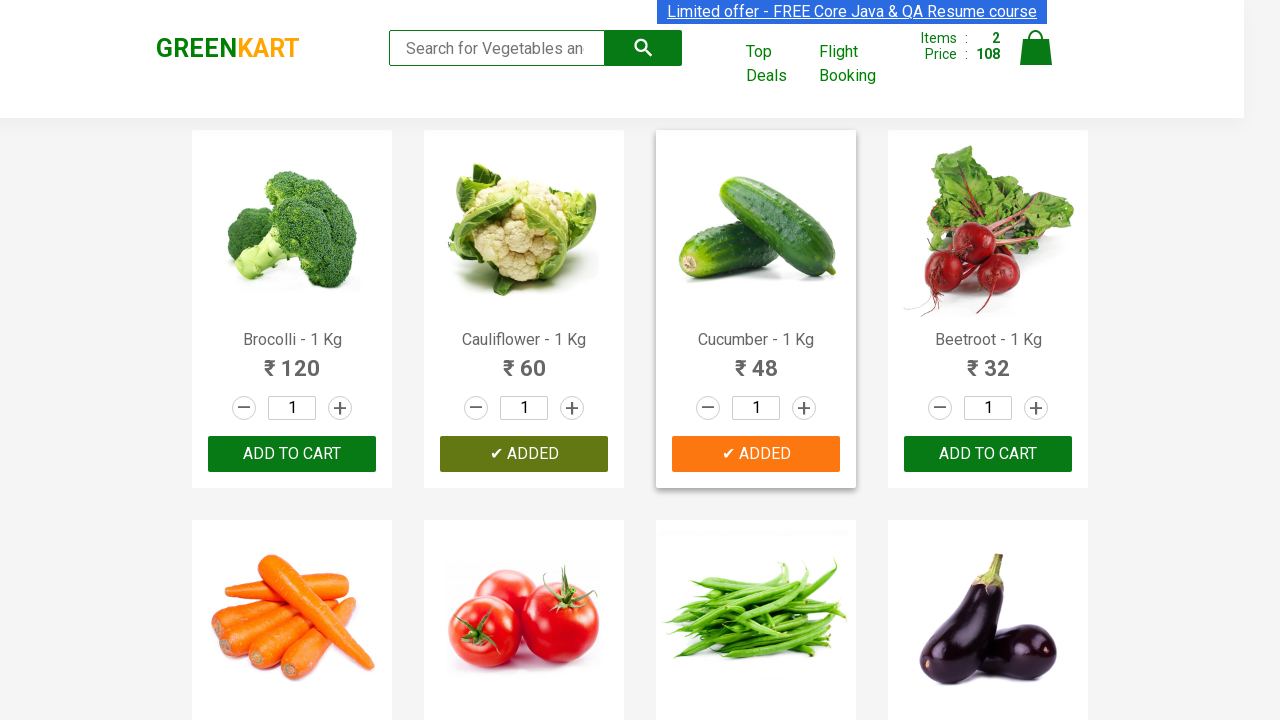

Added Potato to shopping cart at (756, 360) on .product >> internal:has-text="Potato"i >> internal:role=button[name="ADD TO CAR
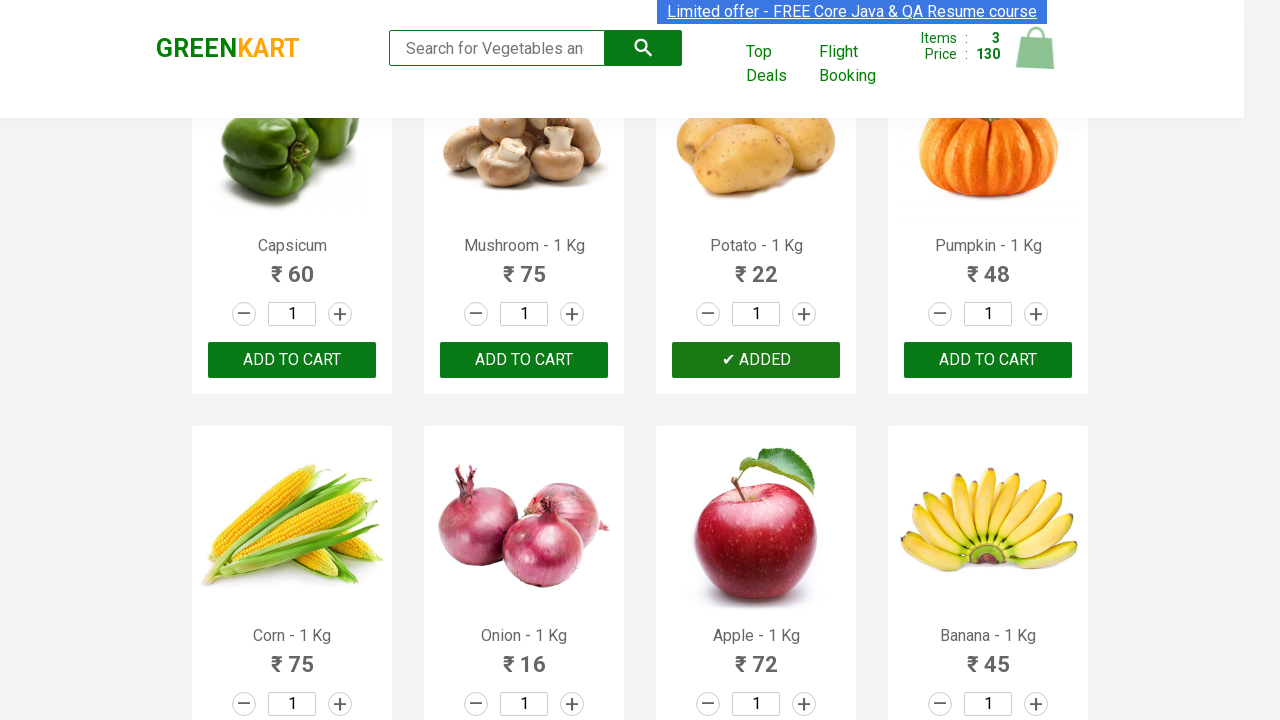

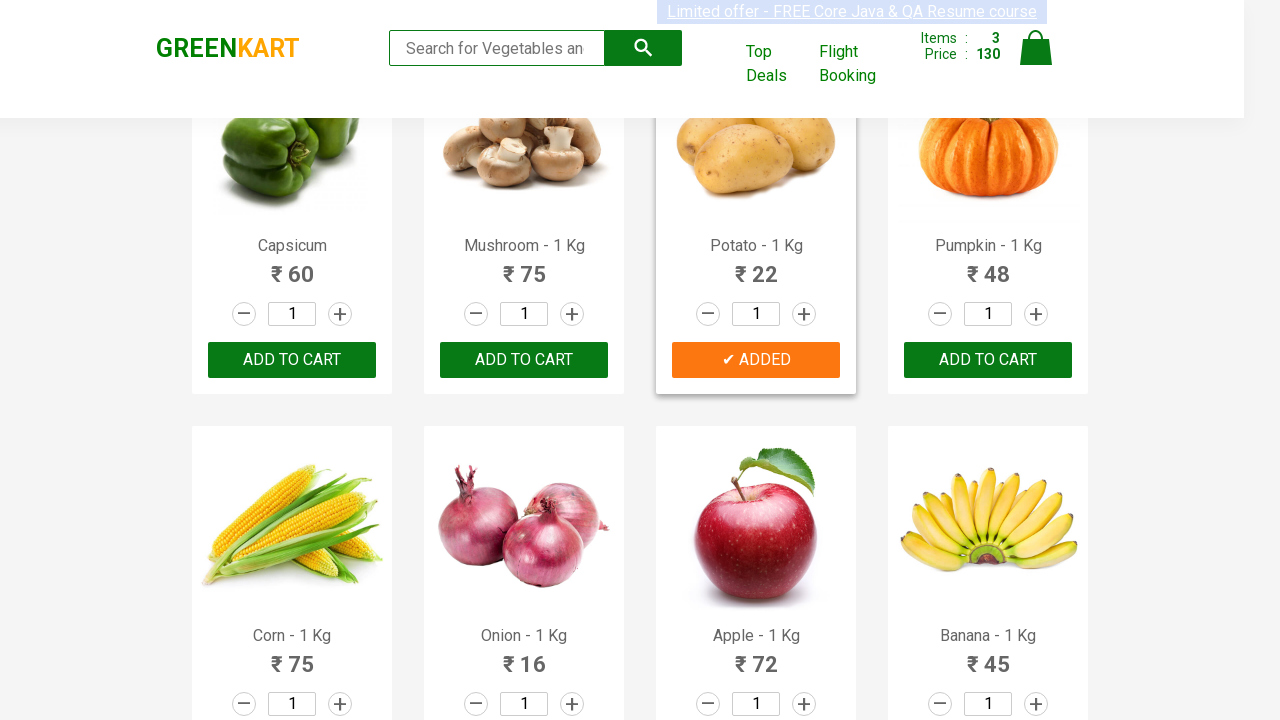